Opens the Dynamic Controls page, enables the input field, then disables it again by clicking the button twice, verifying state changes.

Starting URL: https://the-internet.herokuapp.com/

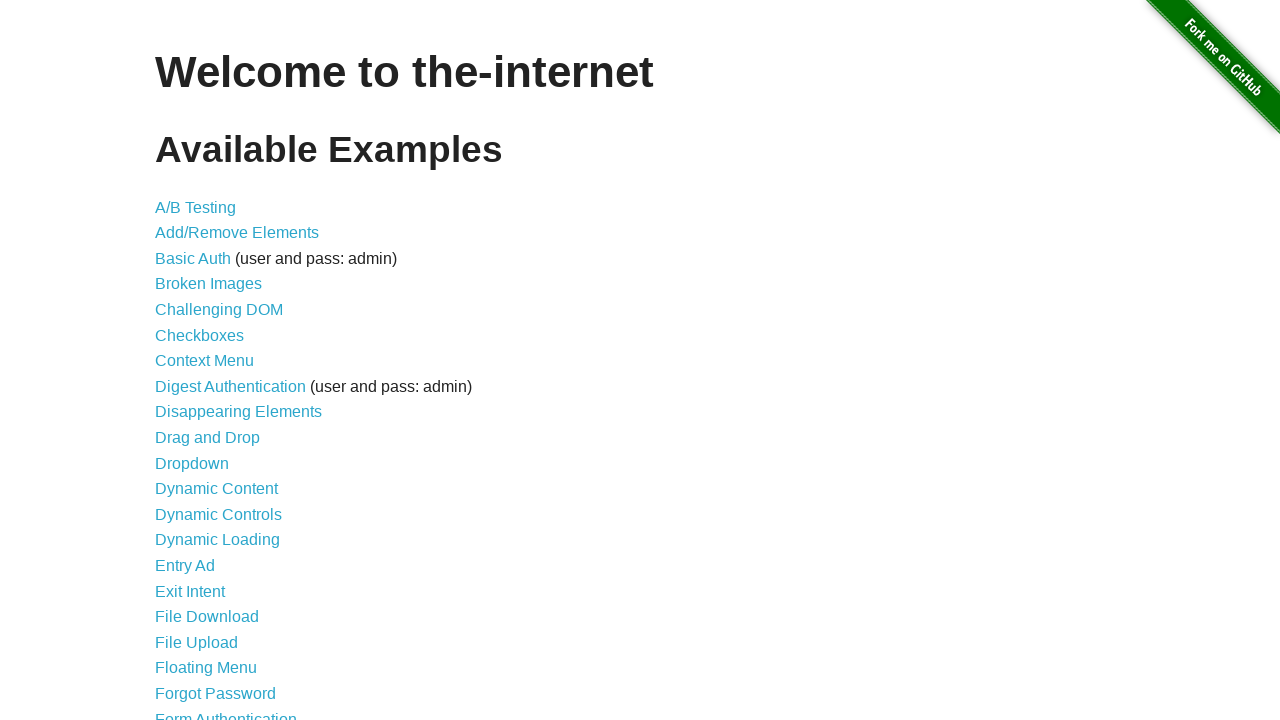

Clicked on Dynamic Controls link to navigate to that section at (218, 514) on a[href='/dynamic_controls']
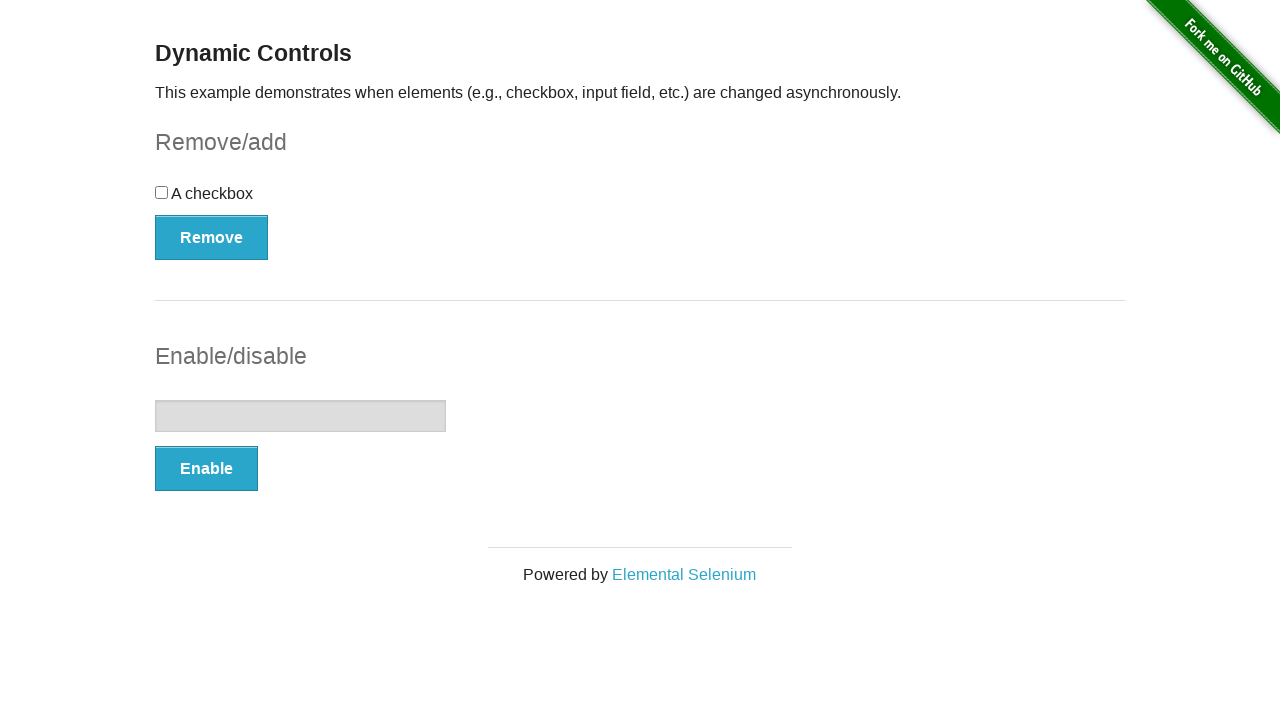

Verified input field is initially disabled
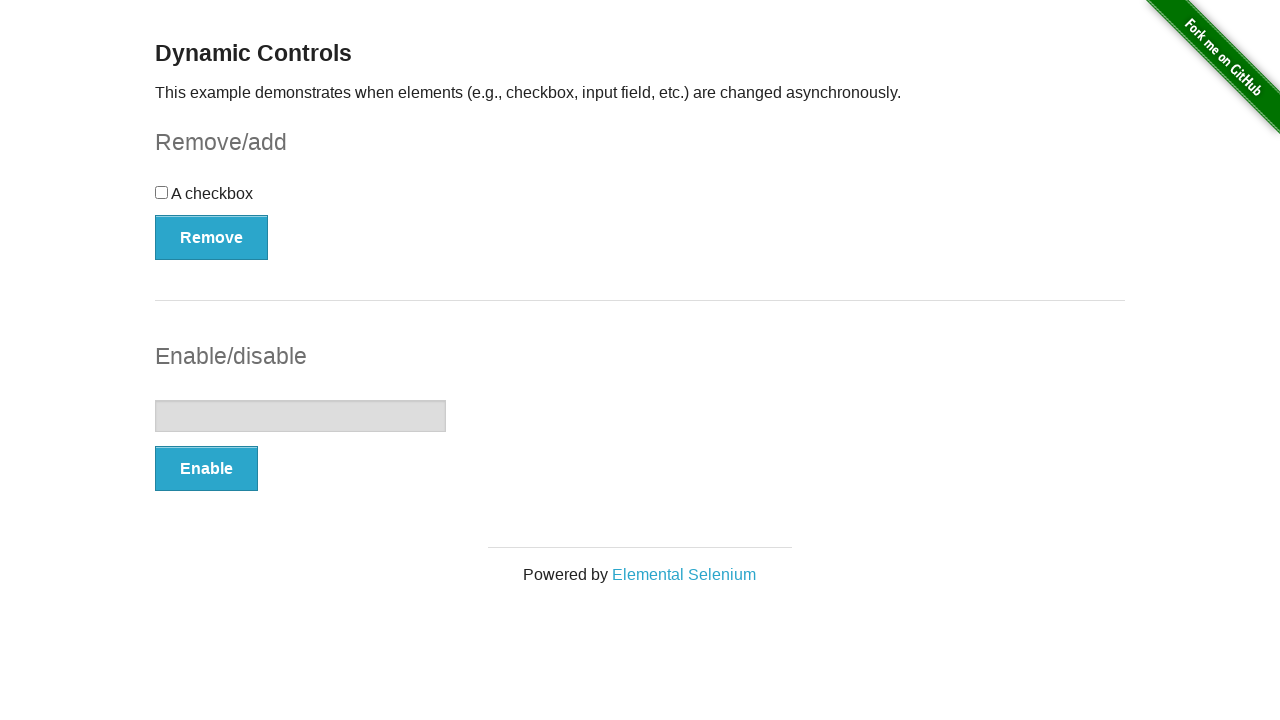

Clicked the Enable button to enable the input field at (206, 469) on button:has-text('Enable')
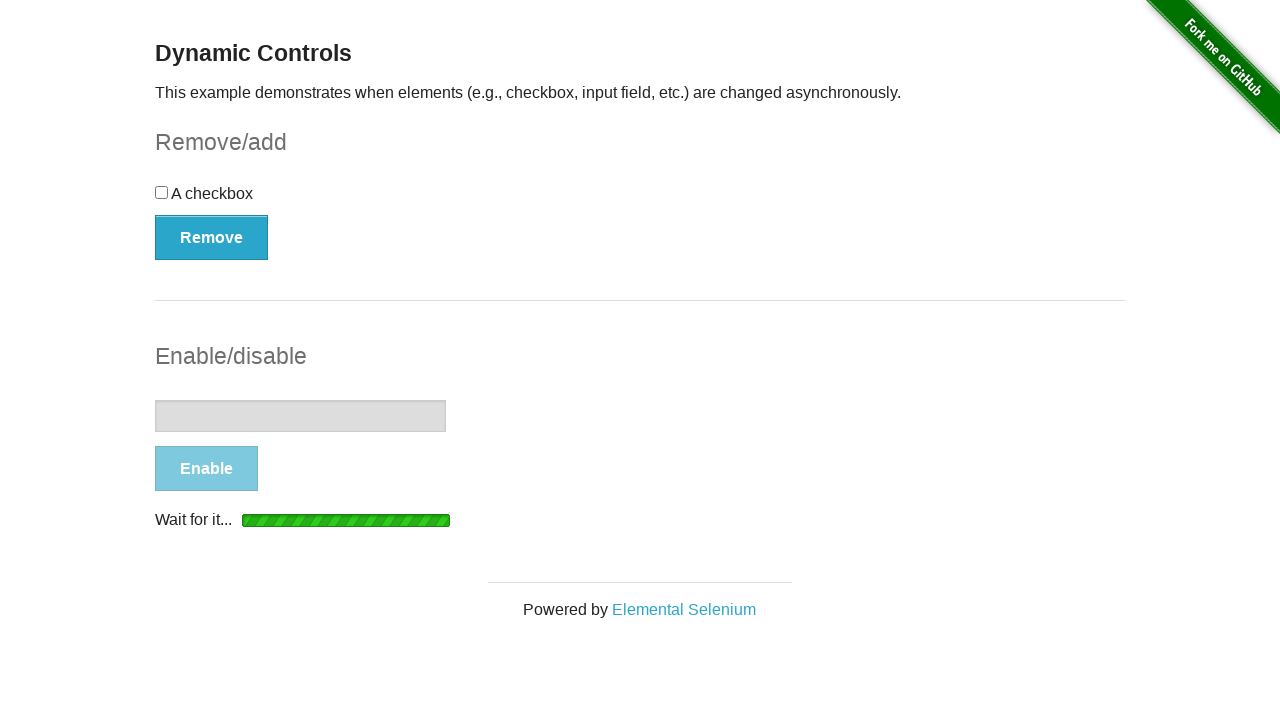

Verified input field is now enabled
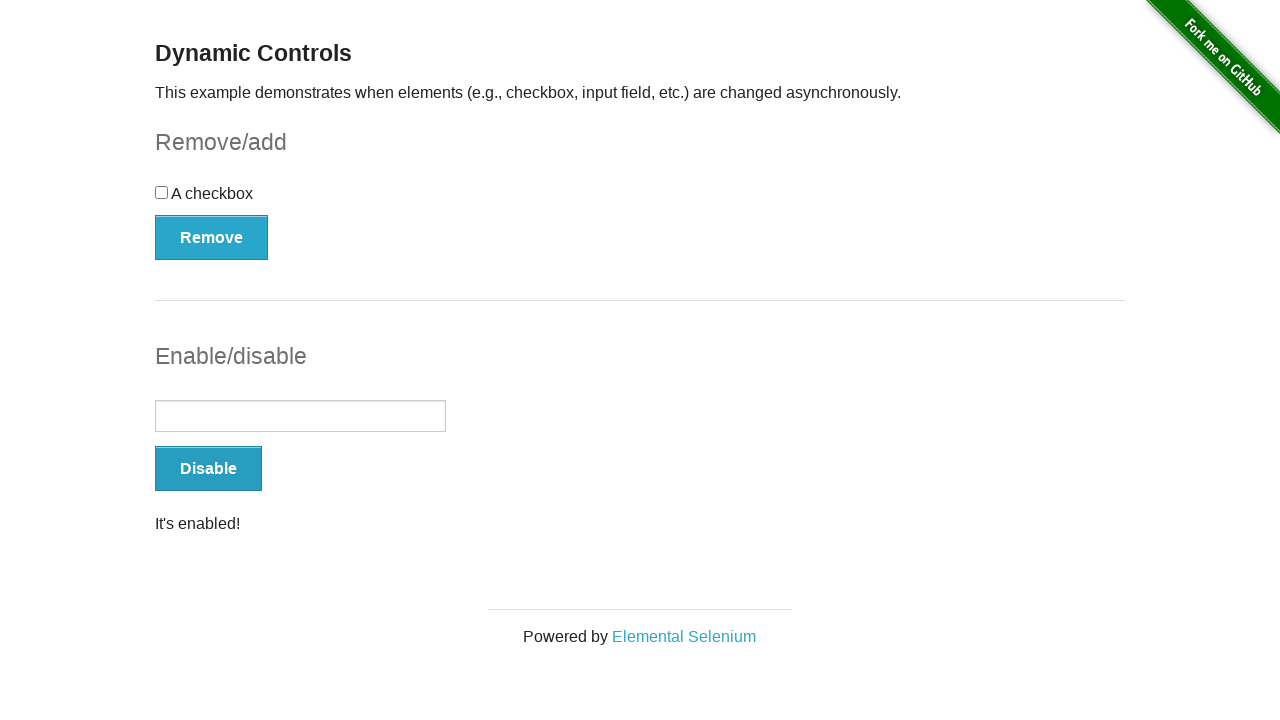

Verified Disable button is present
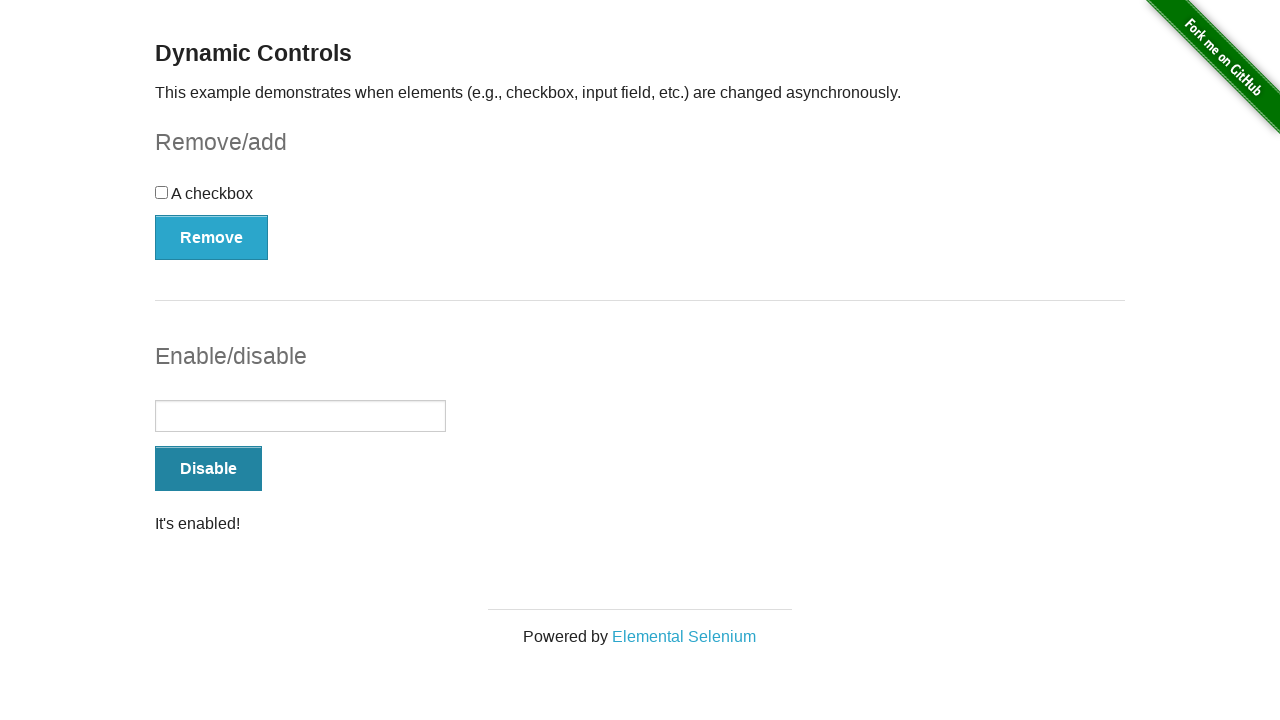

Clicked the Disable button to disable the input field at (208, 469) on button:has-text('Disable')
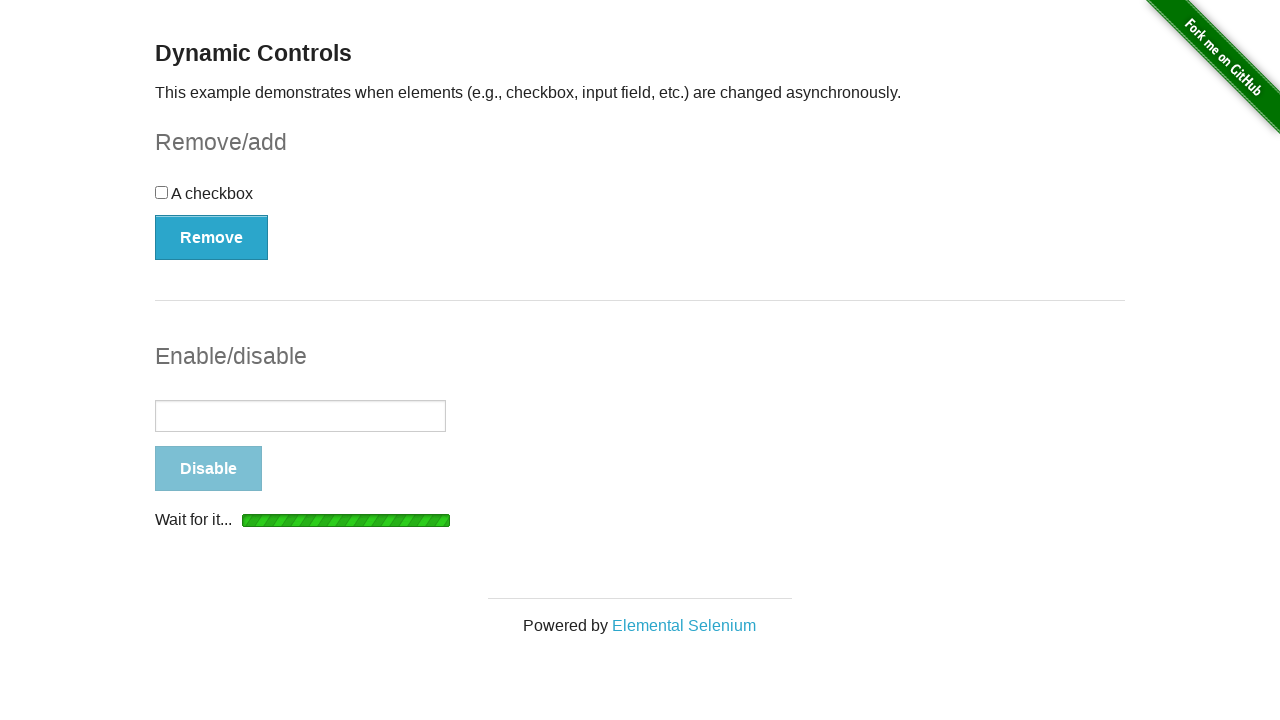

Verified input field is disabled again after second button press
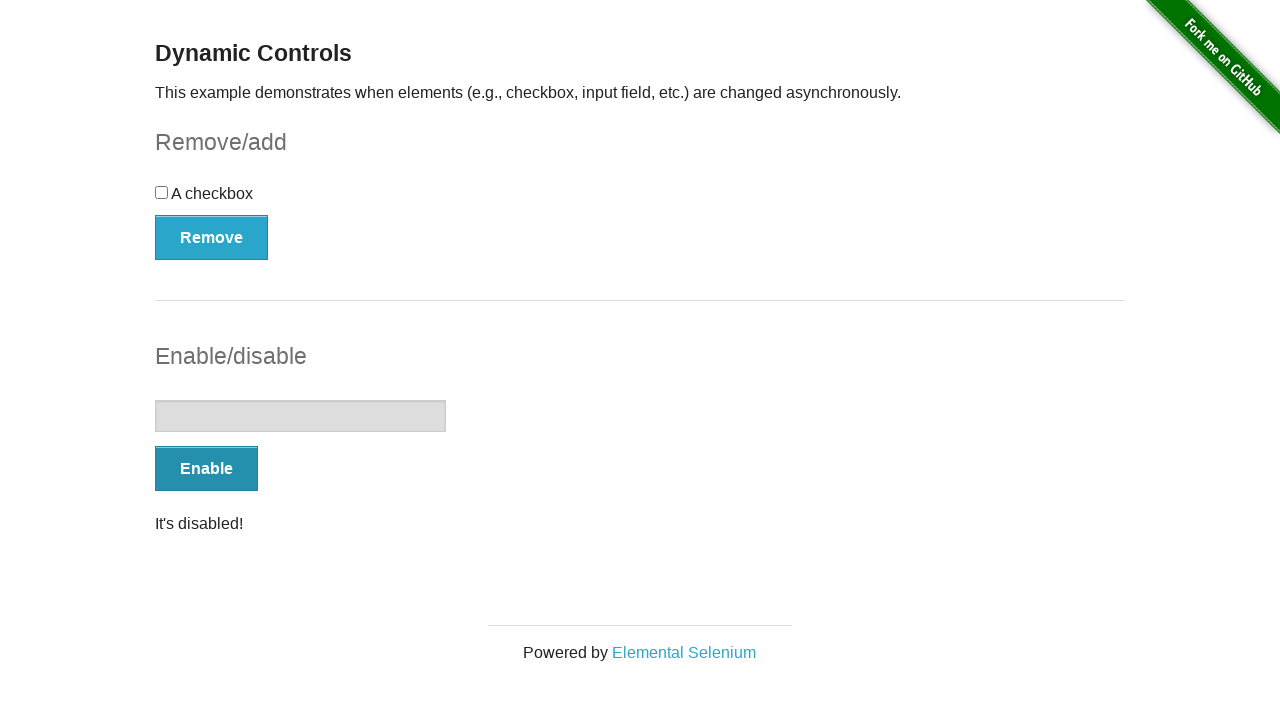

Verified Enable button is present again
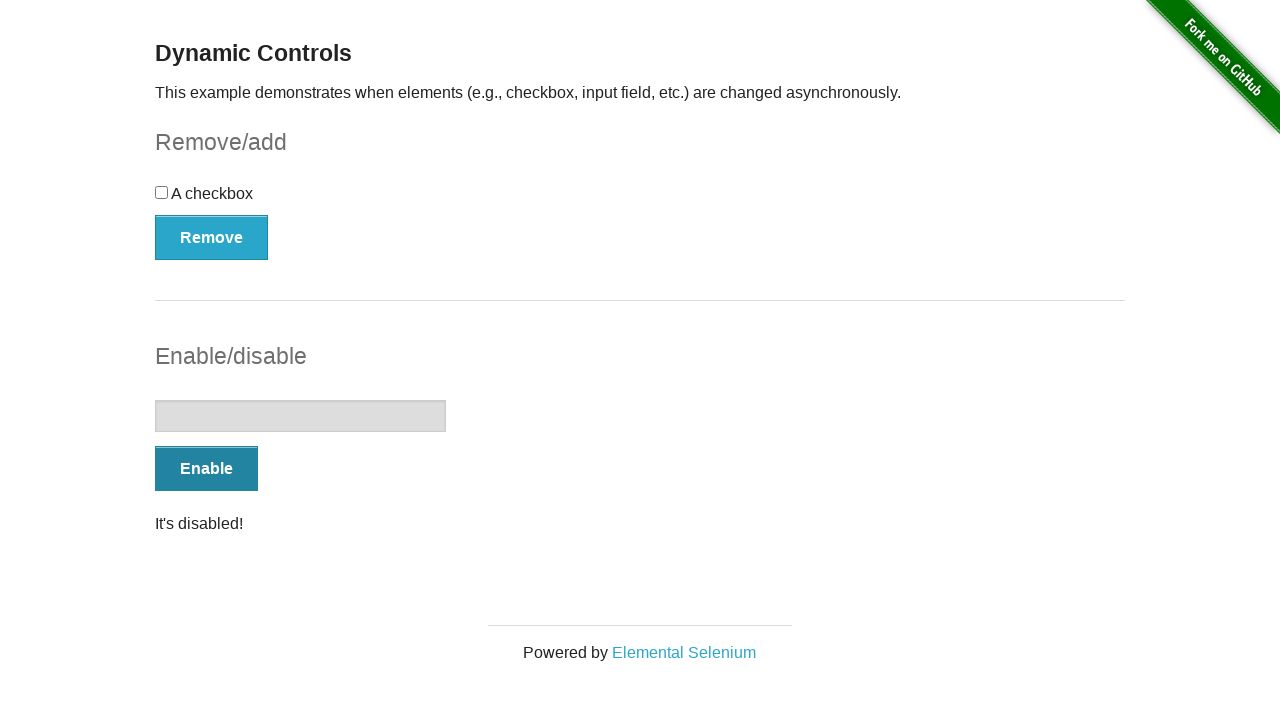

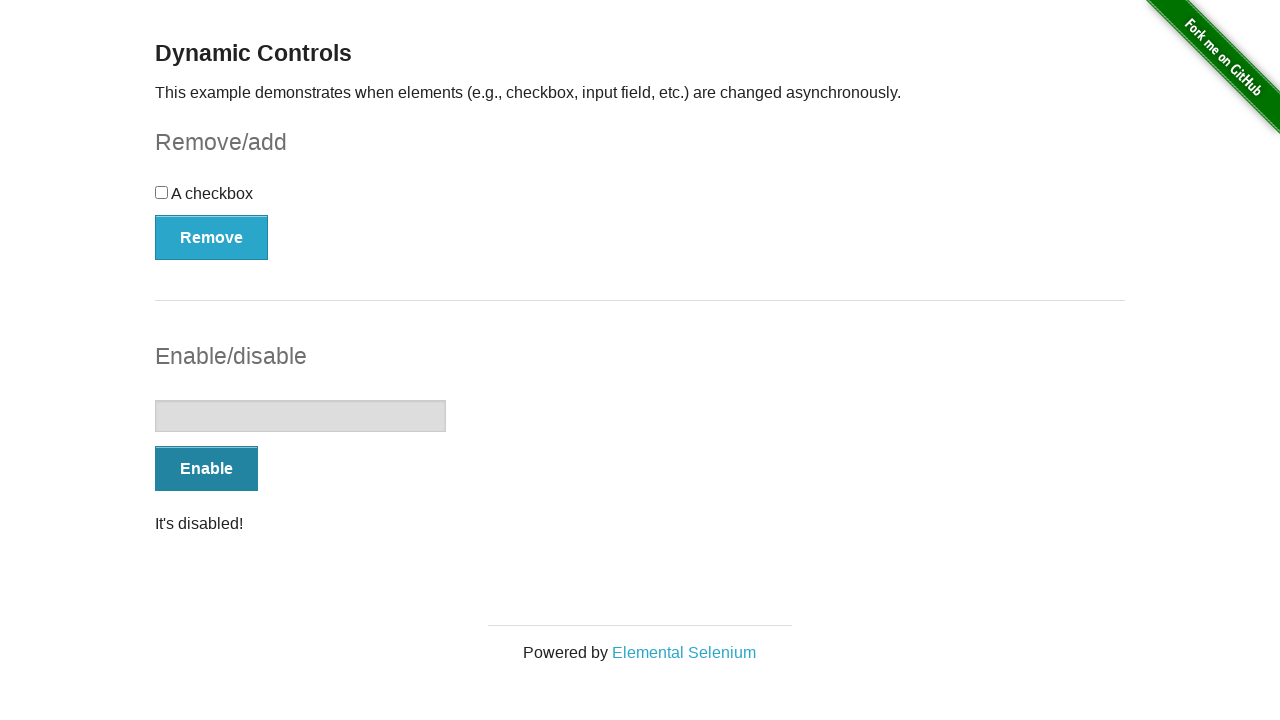